Tests explicit wait functionality by clicking Start button and waiting for "Hello World!" text to become visible after dynamic content loads

Starting URL: http://the-internet.herokuapp.com/dynamic_loading/2

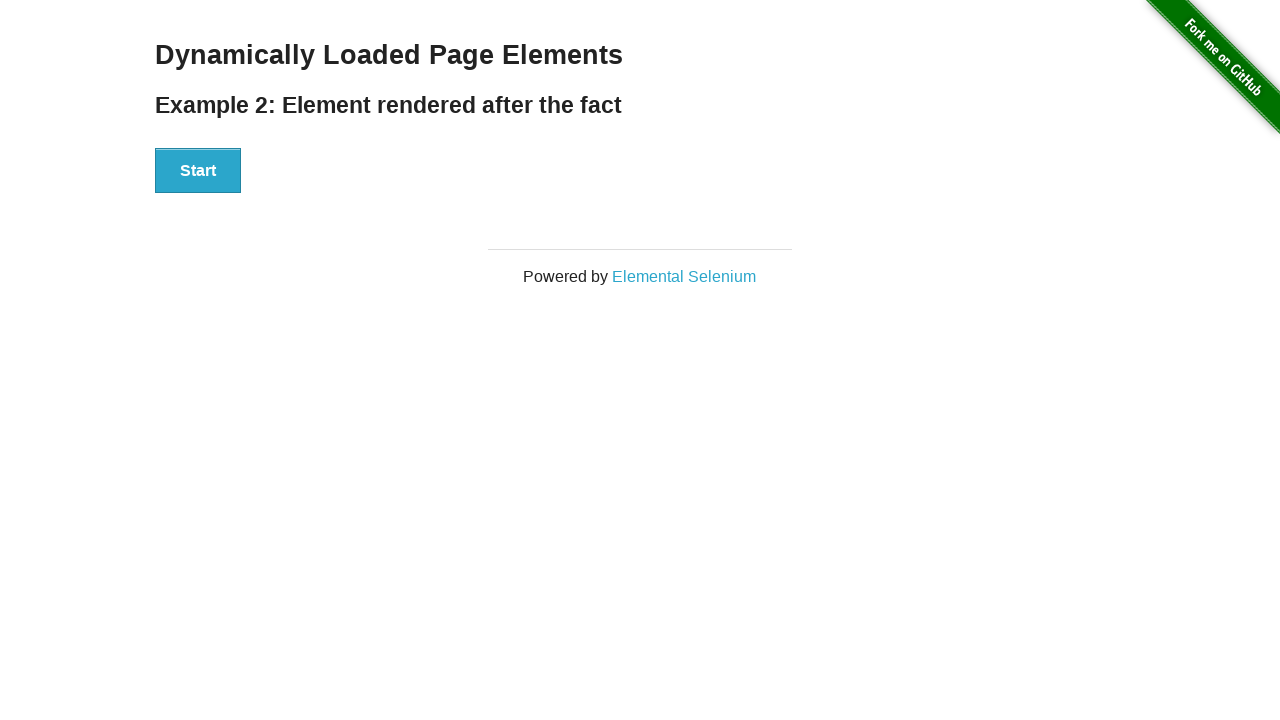

Clicked Start button to initiate dynamic content loading at (198, 171) on xpath=//button[text()='Start']
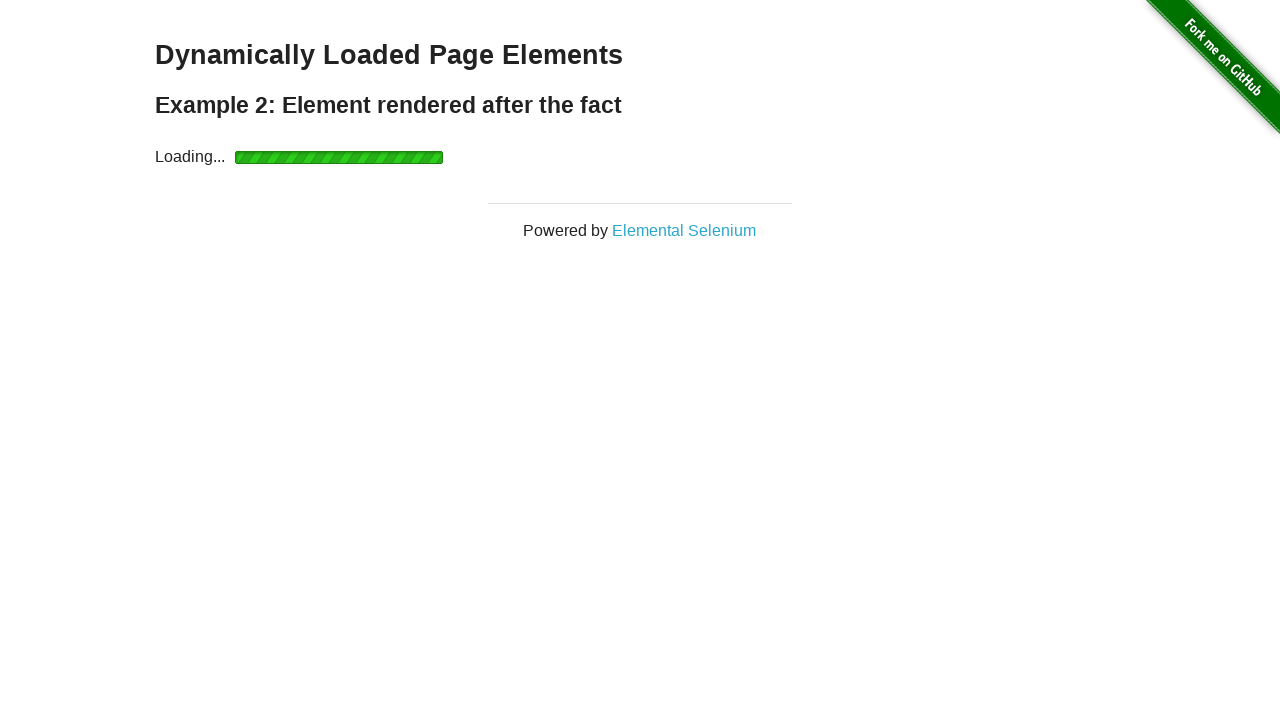

Waited for 'Hello World!' text to become visible after dynamic content loaded
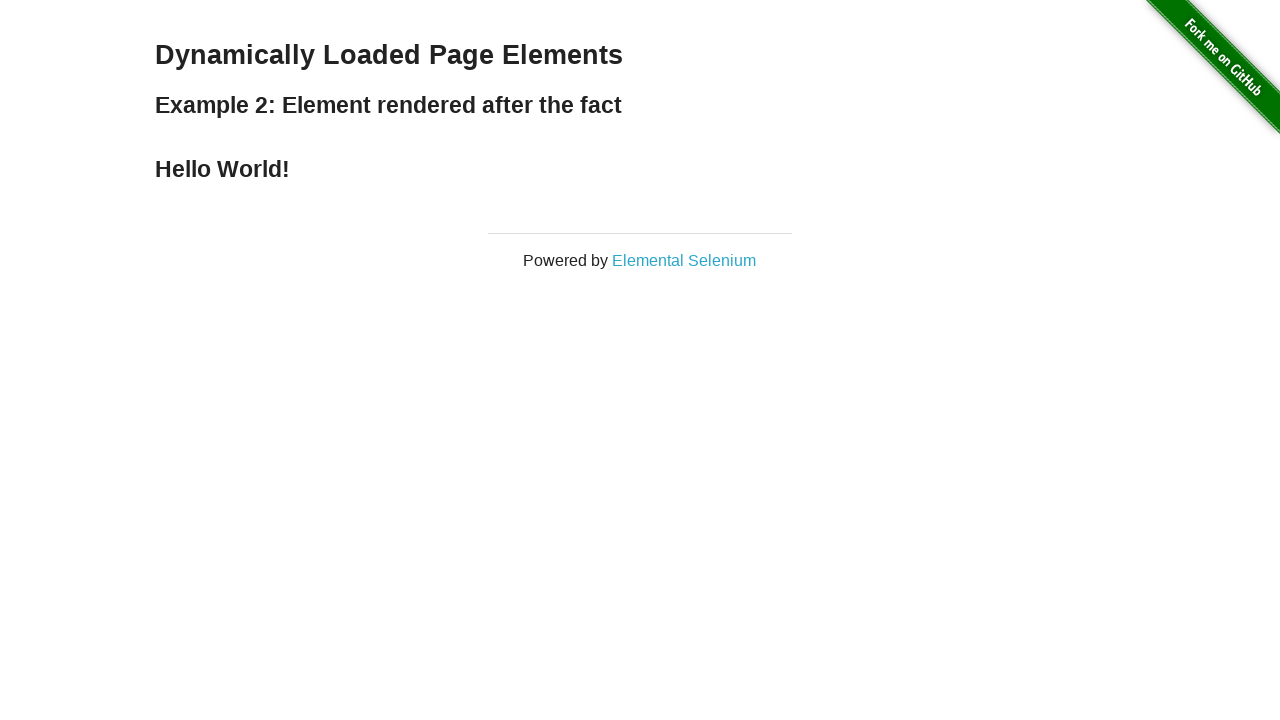

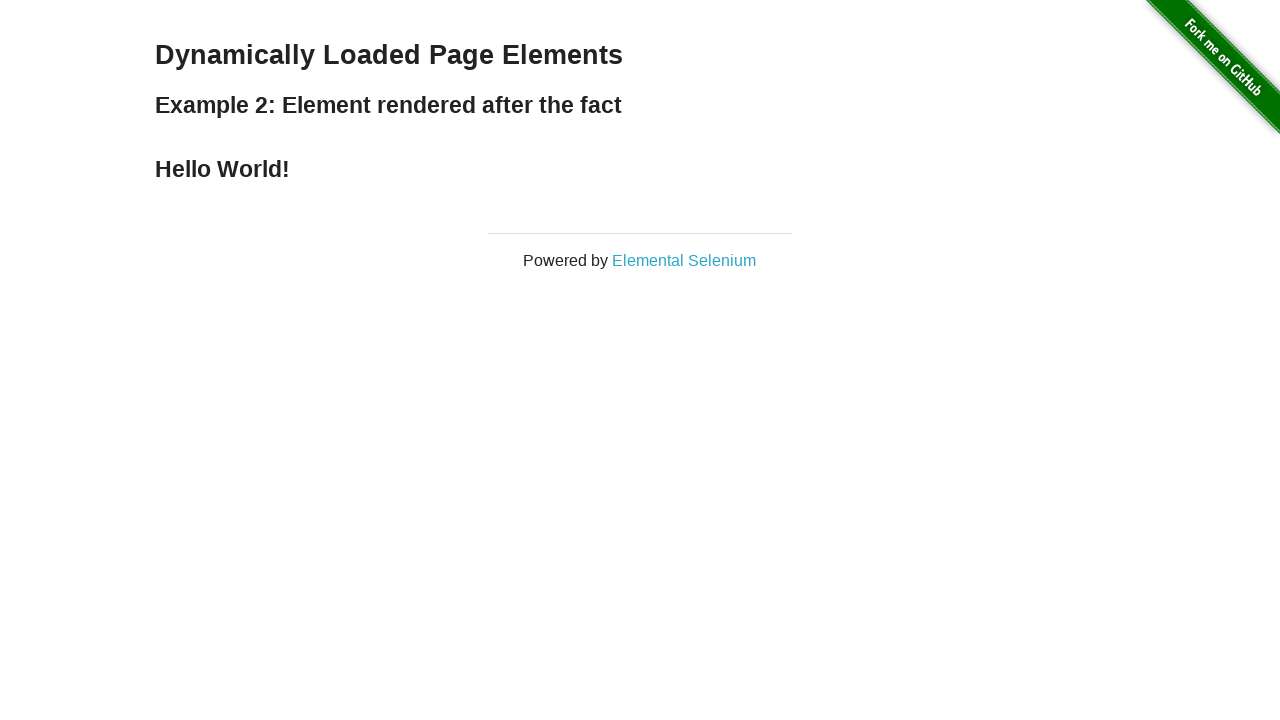